Completes a math exercise form by reading an input value from the page, calculating the result using a logarithmic formula, entering the answer, checking a checkbox, selecting a radio button, and submitting the form.

Starting URL: http://suninjuly.github.io/math.html

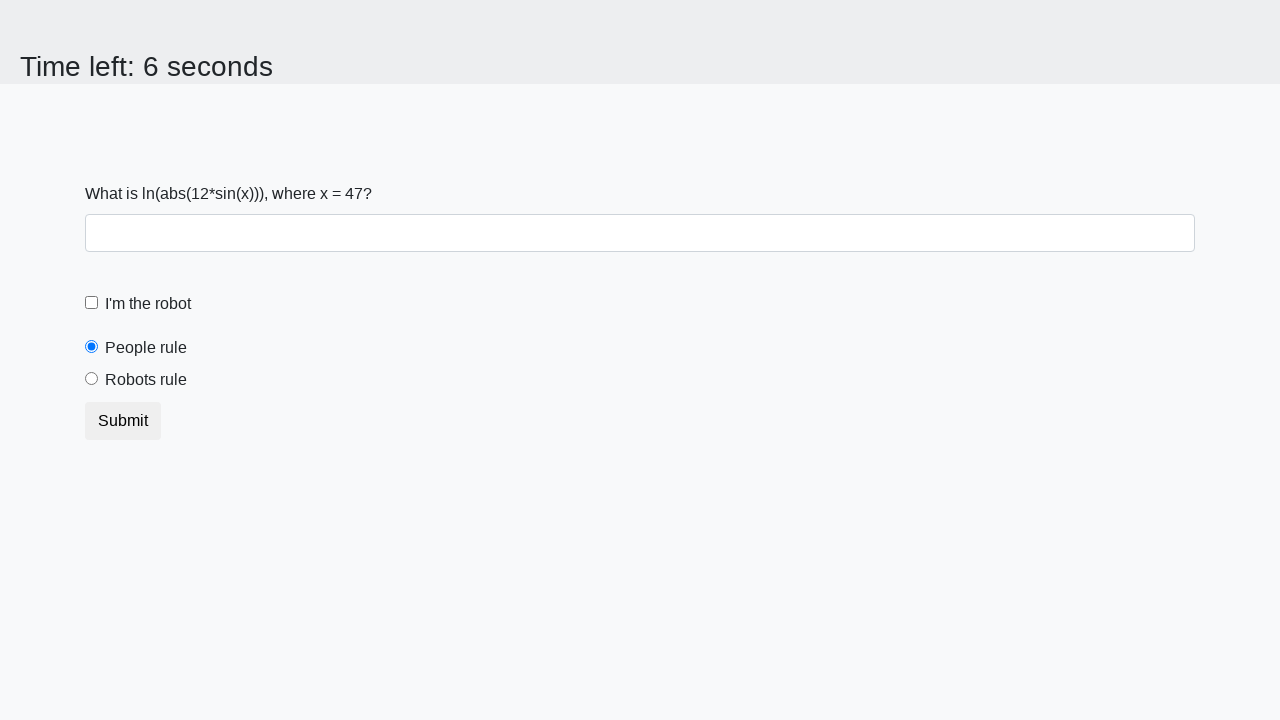

Read x value from #input_value element
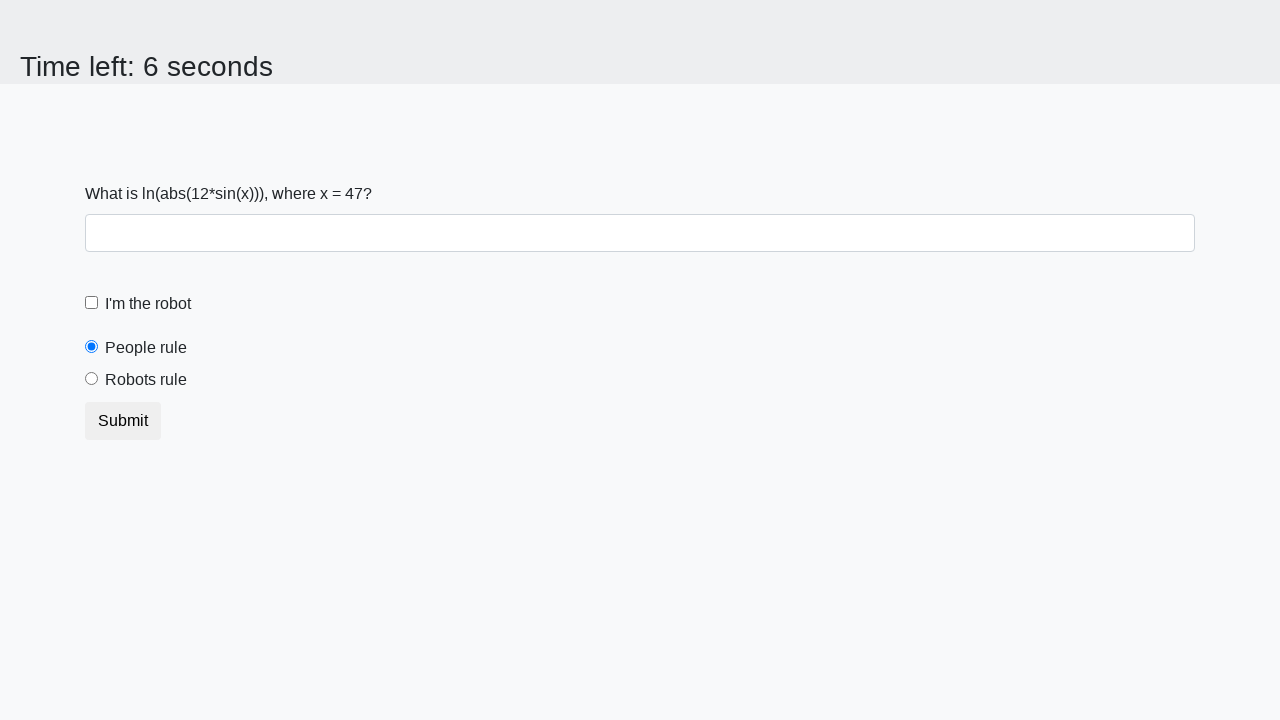

Calculated answer using logarithmic formula: log(abs(12 * sin(x)))
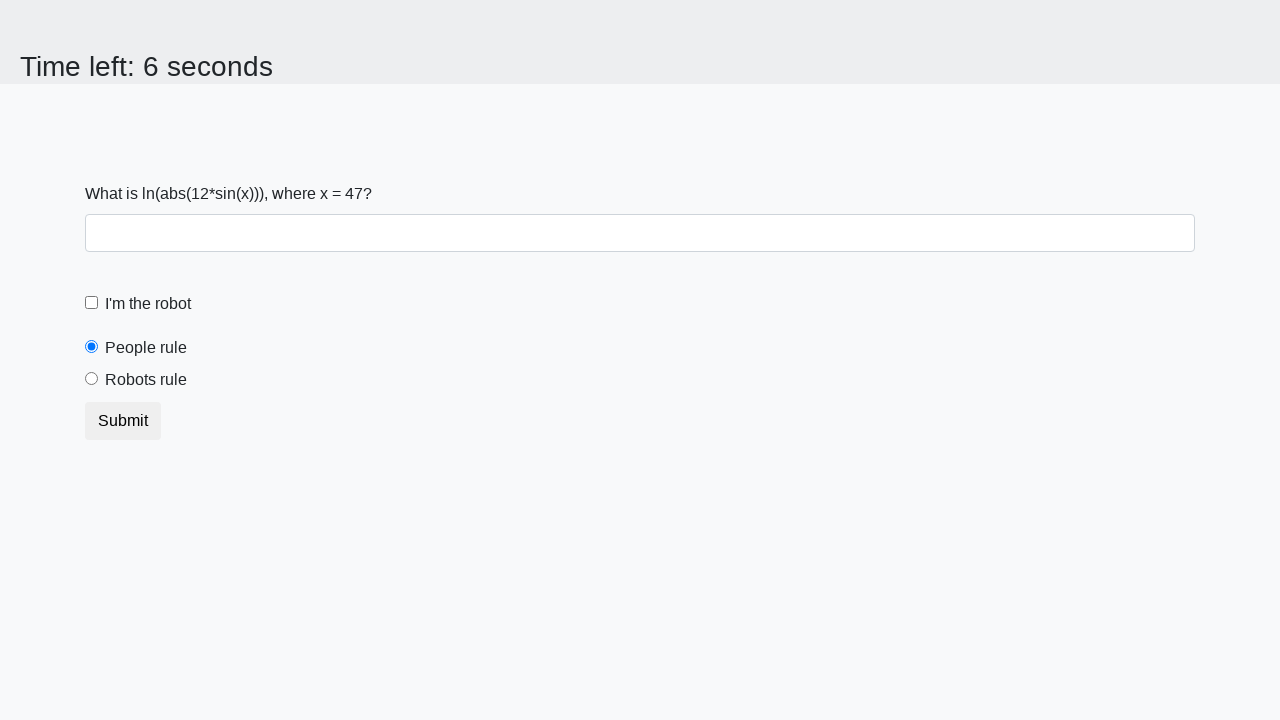

Filled answer field with calculated value on #answer
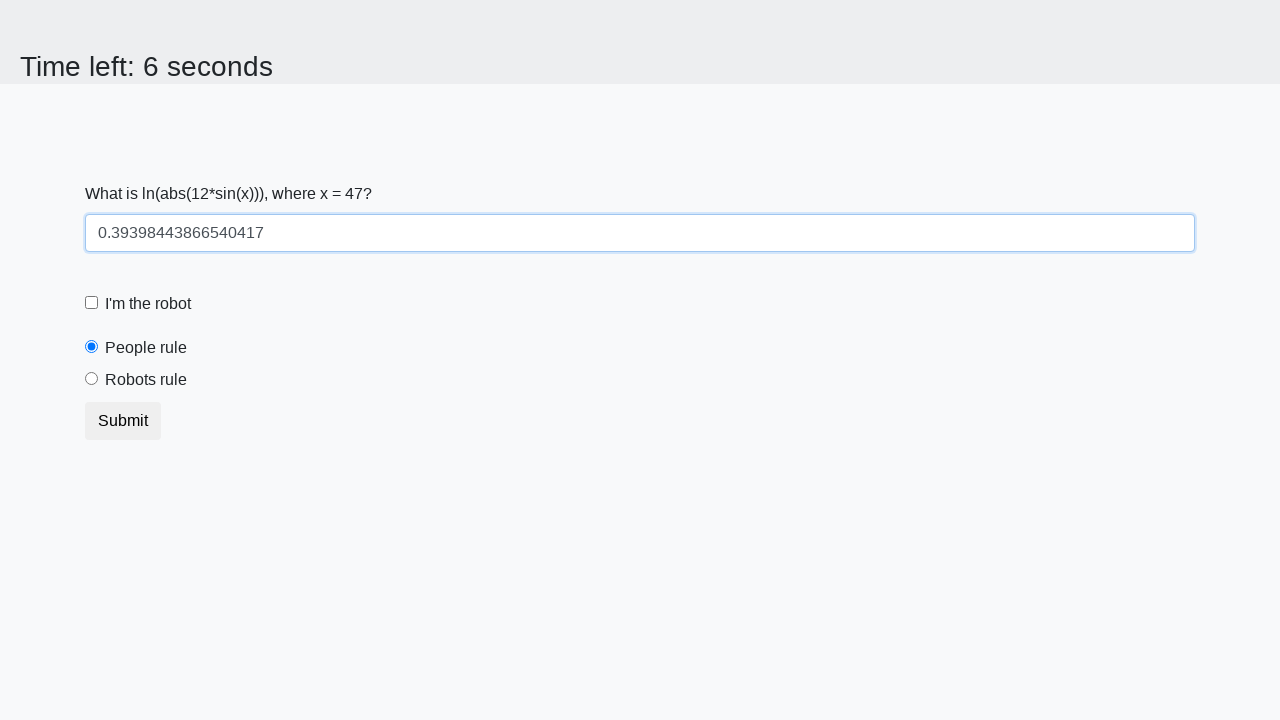

Checked the robot checkbox at (92, 303) on #robotCheckbox
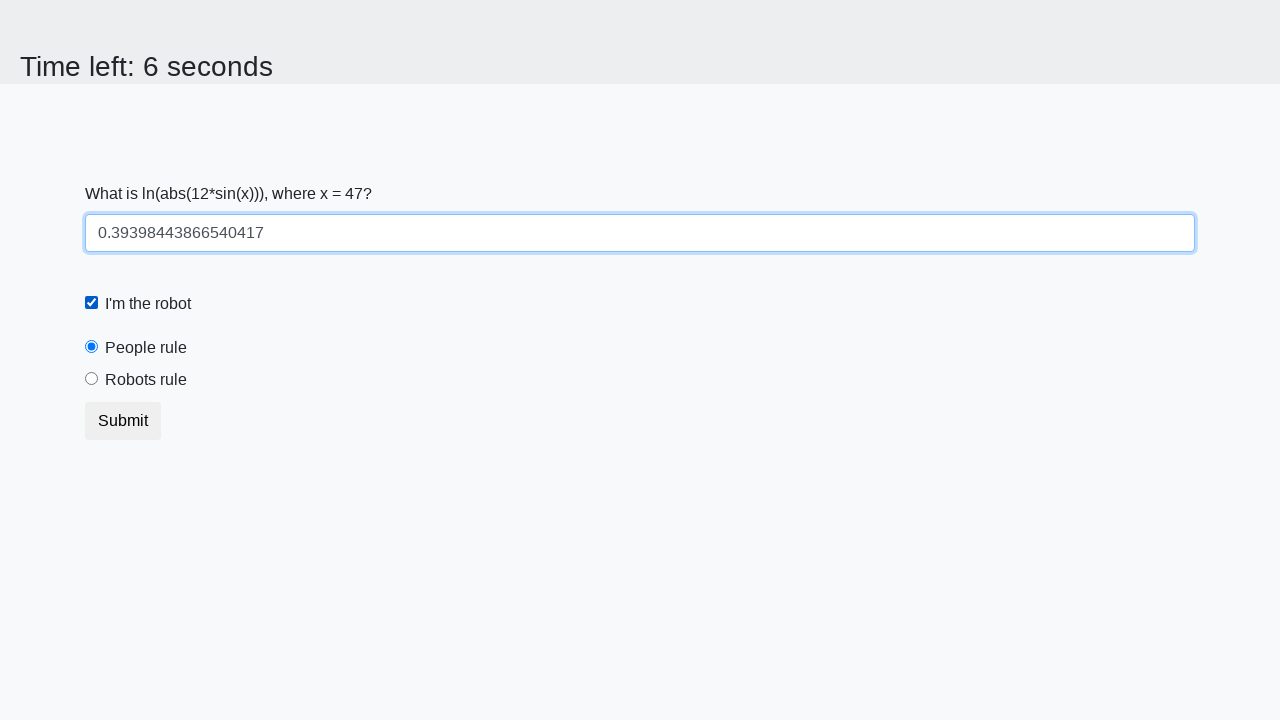

Selected 'Robots rule!' radio button at (92, 379) on #robotsRule
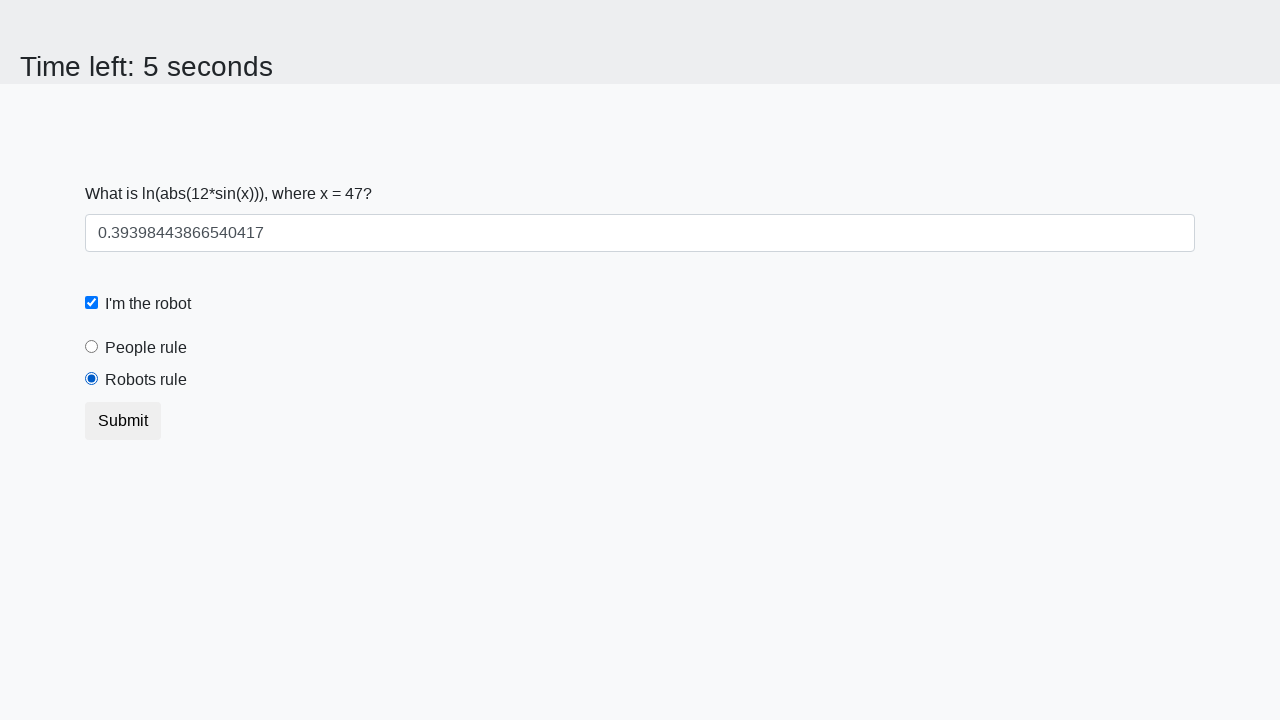

Clicked submit button to submit the form at (123, 421) on button
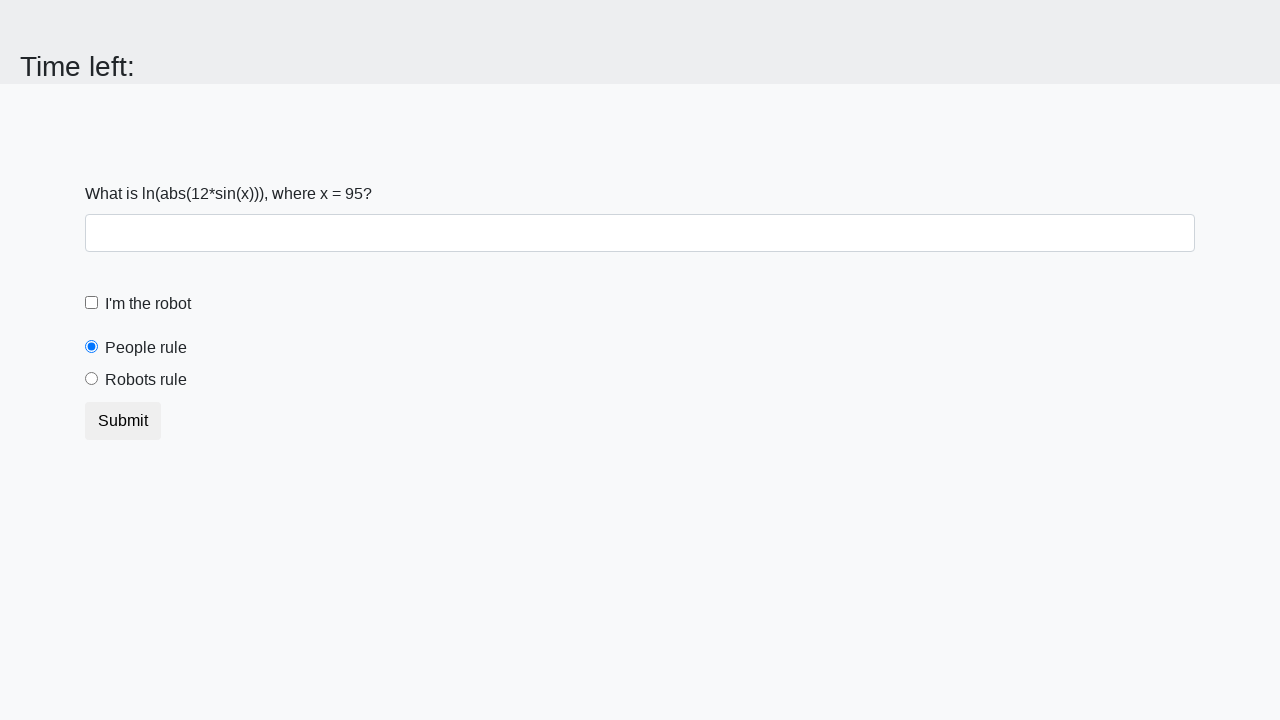

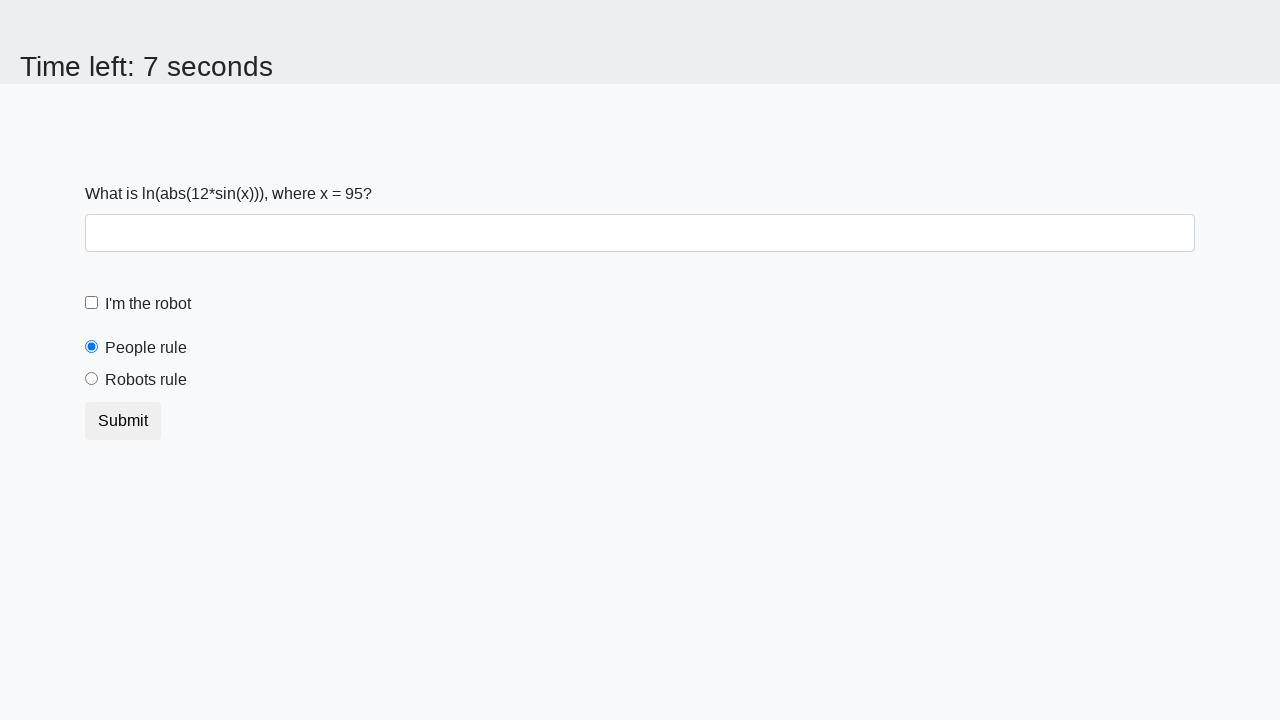